Tests iframe handling by switching between frames, clicking buttons inside frames, and navigating nested frames on a practice page

Starting URL: https://www.leafground.com/frame.xhtml

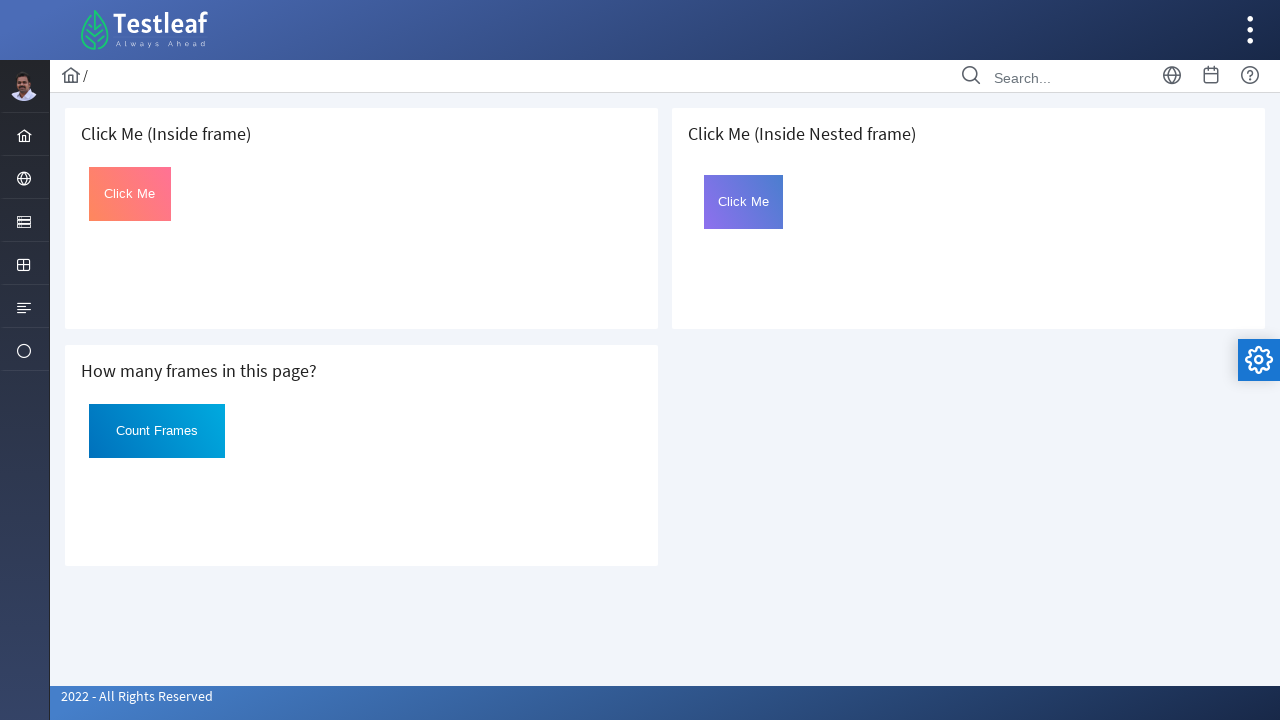

Located first iframe on the page
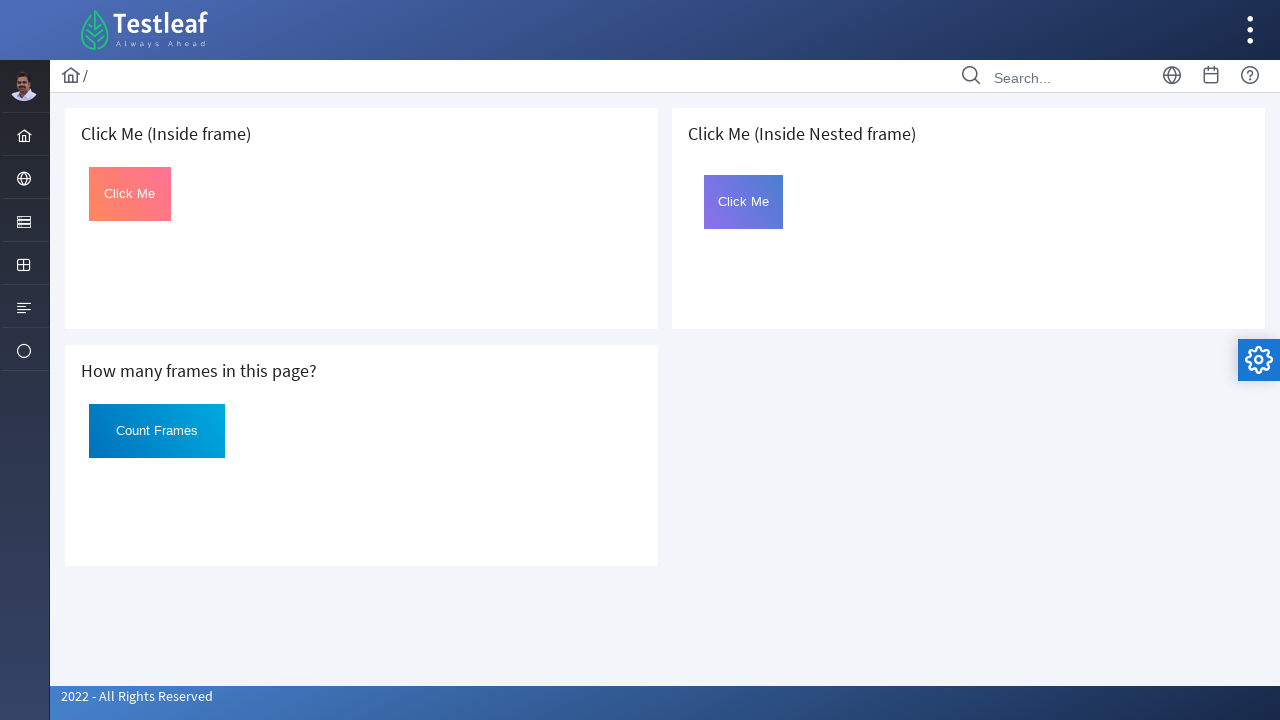

Clicked button with id 'Click' inside first iframe at (130, 194) on iframe >> nth=0 >> internal:control=enter-frame >> #Click
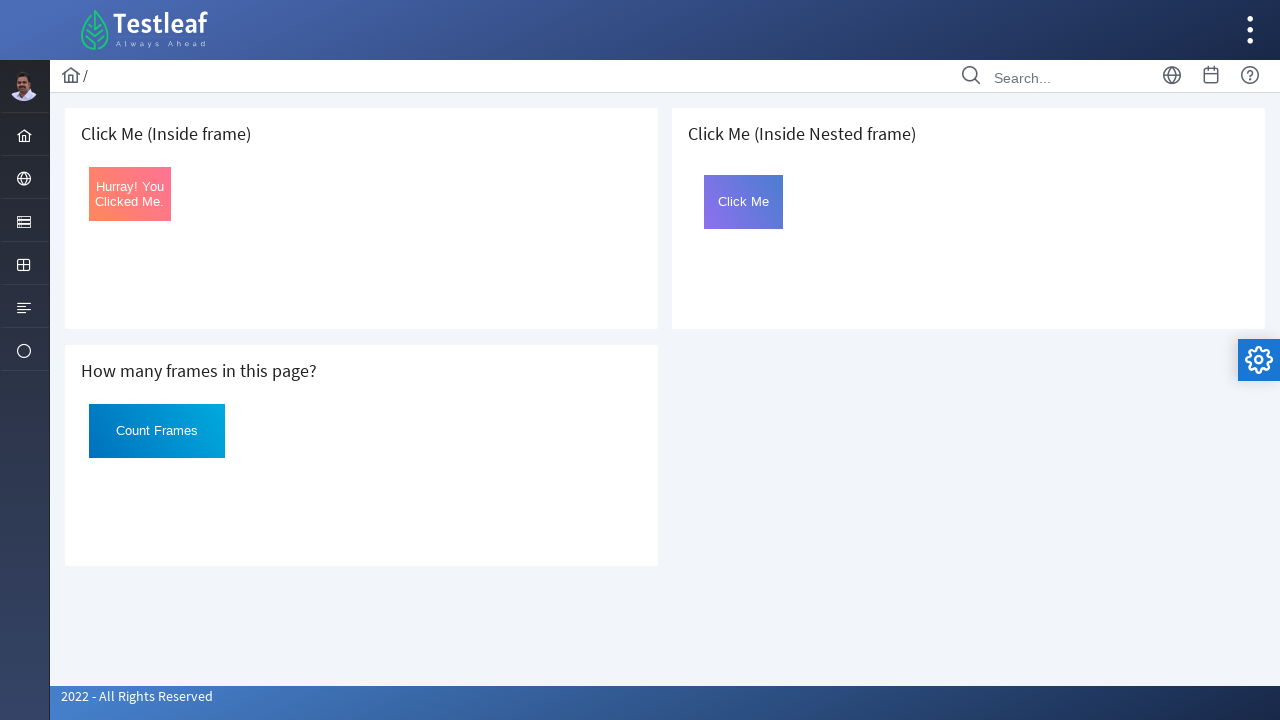

Located all iframes on the page
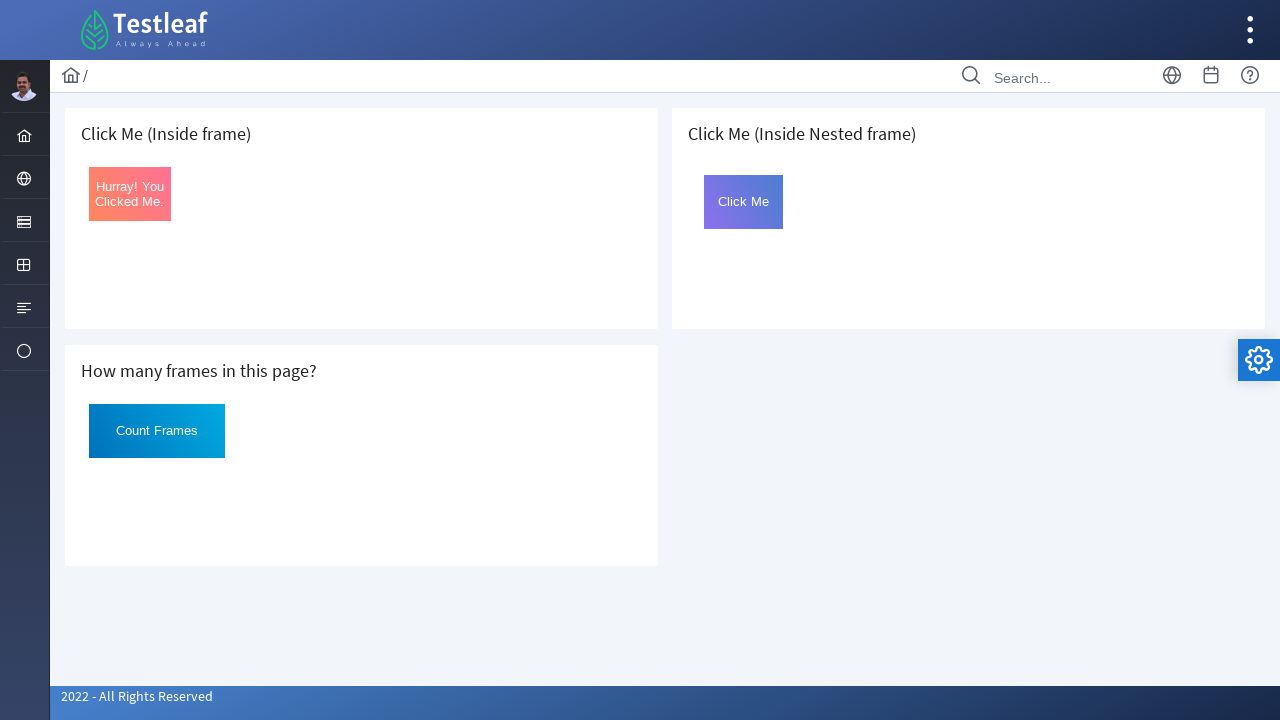

Selected third iframe (index 2) containing nested frame
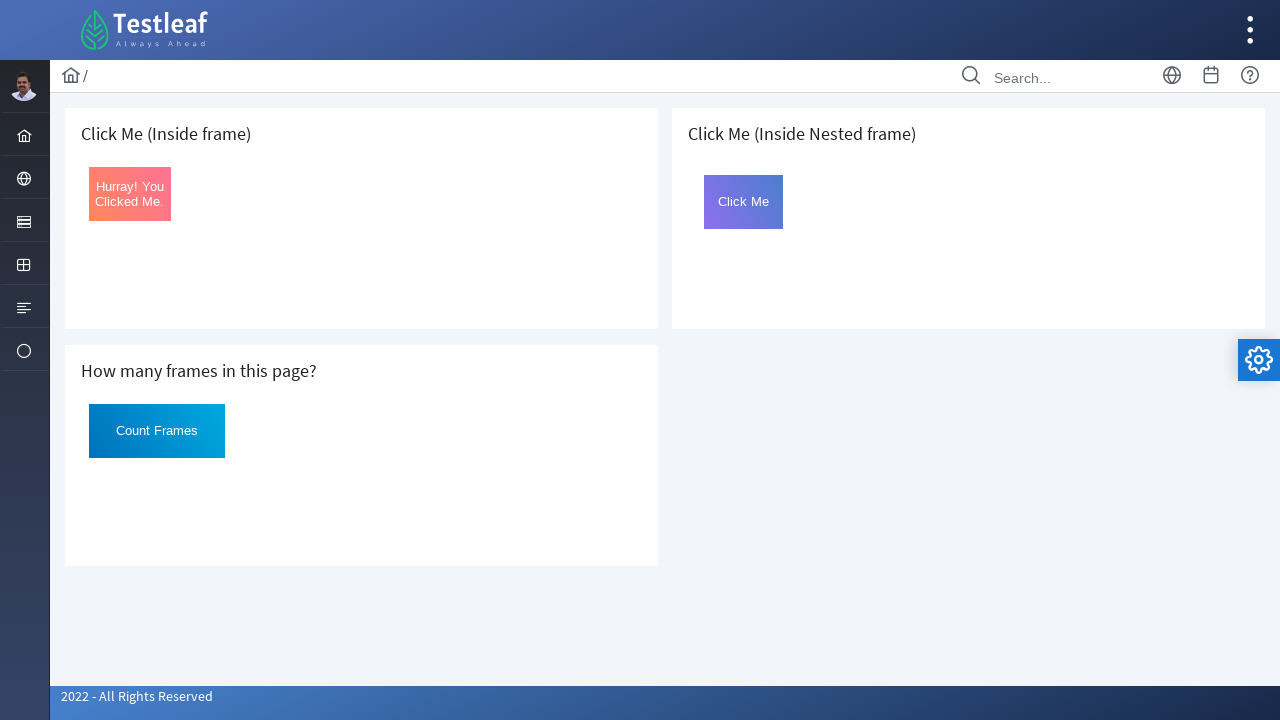

Located nested iframe with name 'frame2' inside parent frame
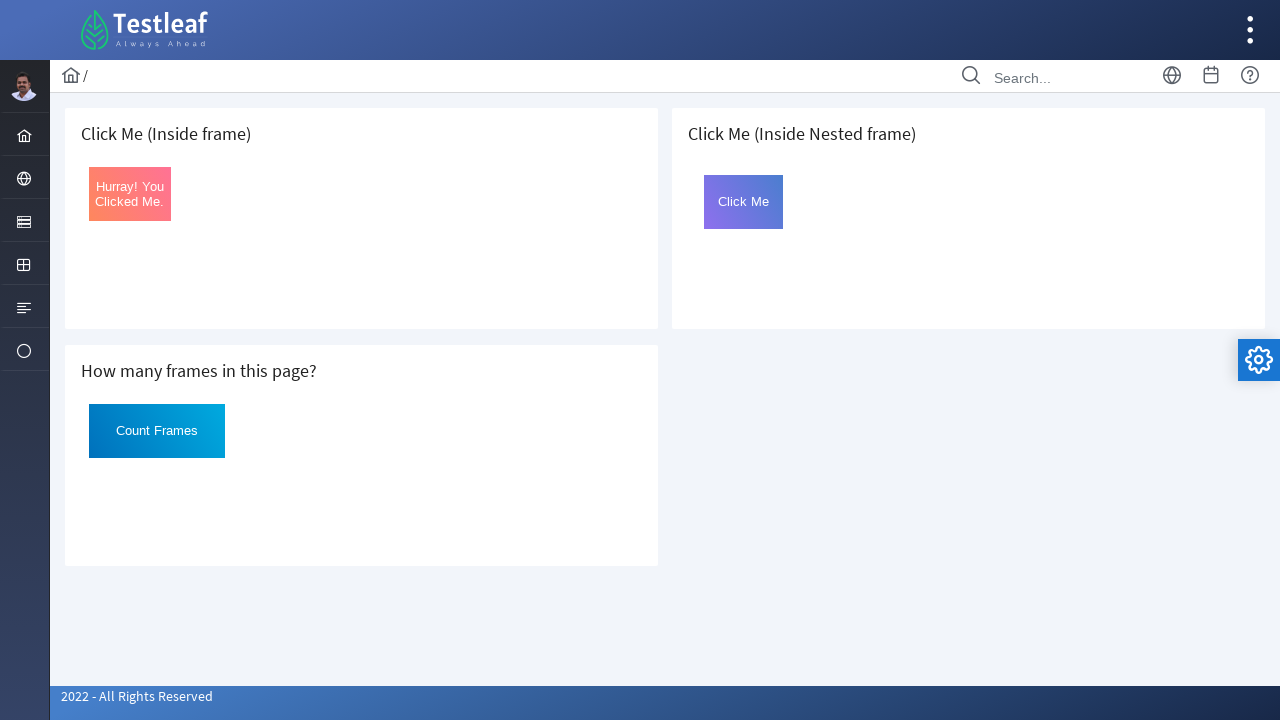

Clicked button with id 'Click' inside nested child frame at (744, 202) on iframe >> nth=2 >> internal:control=enter-frame >> iframe[name='frame2'] >> inte
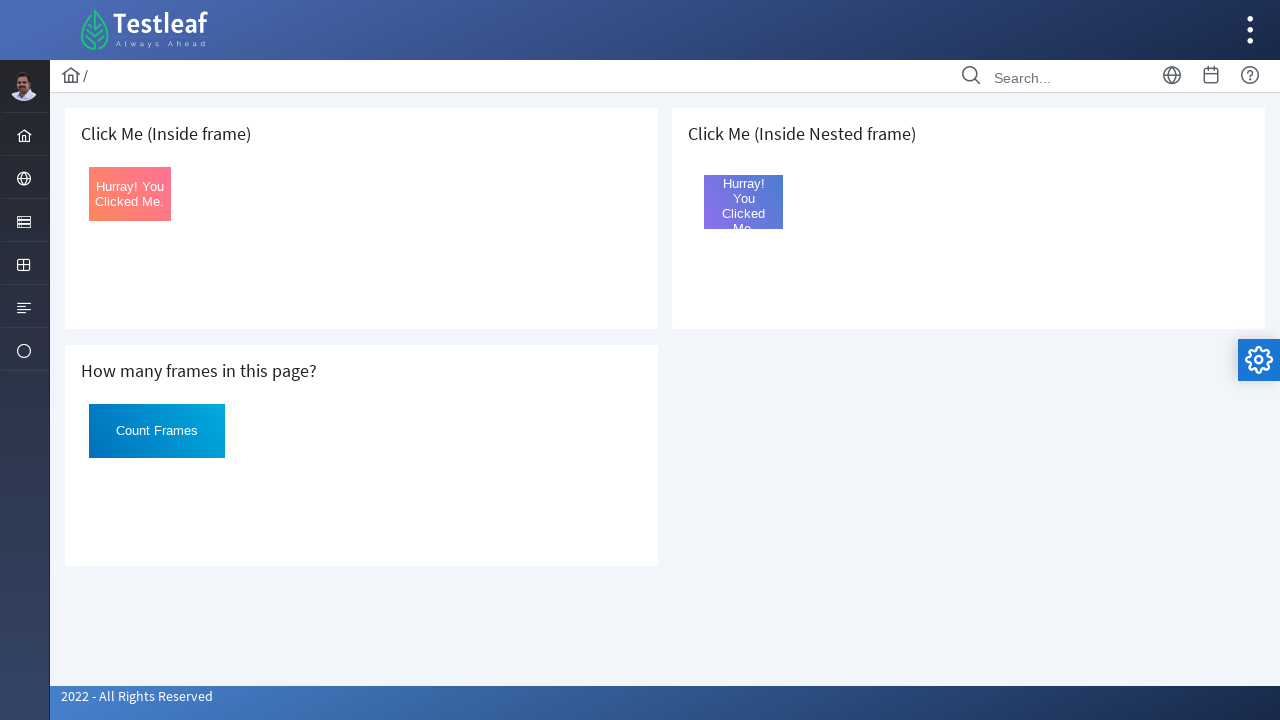

Retrieved page title: 'Frame'
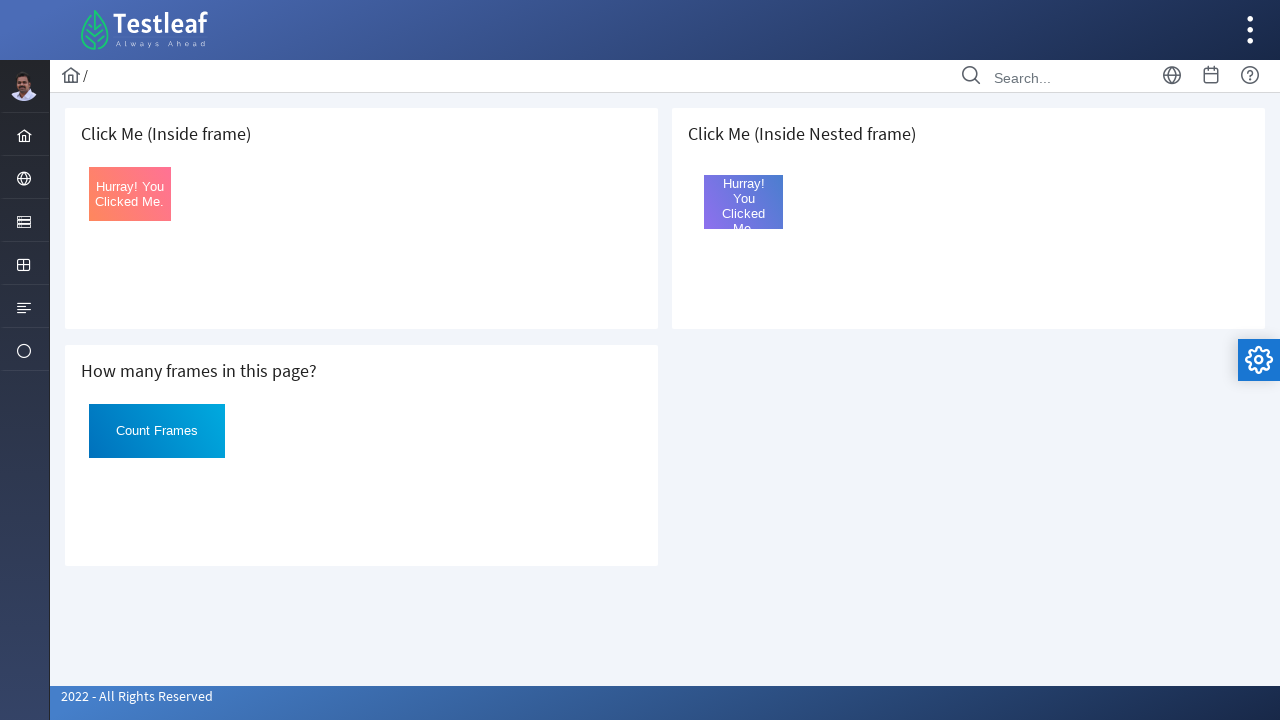

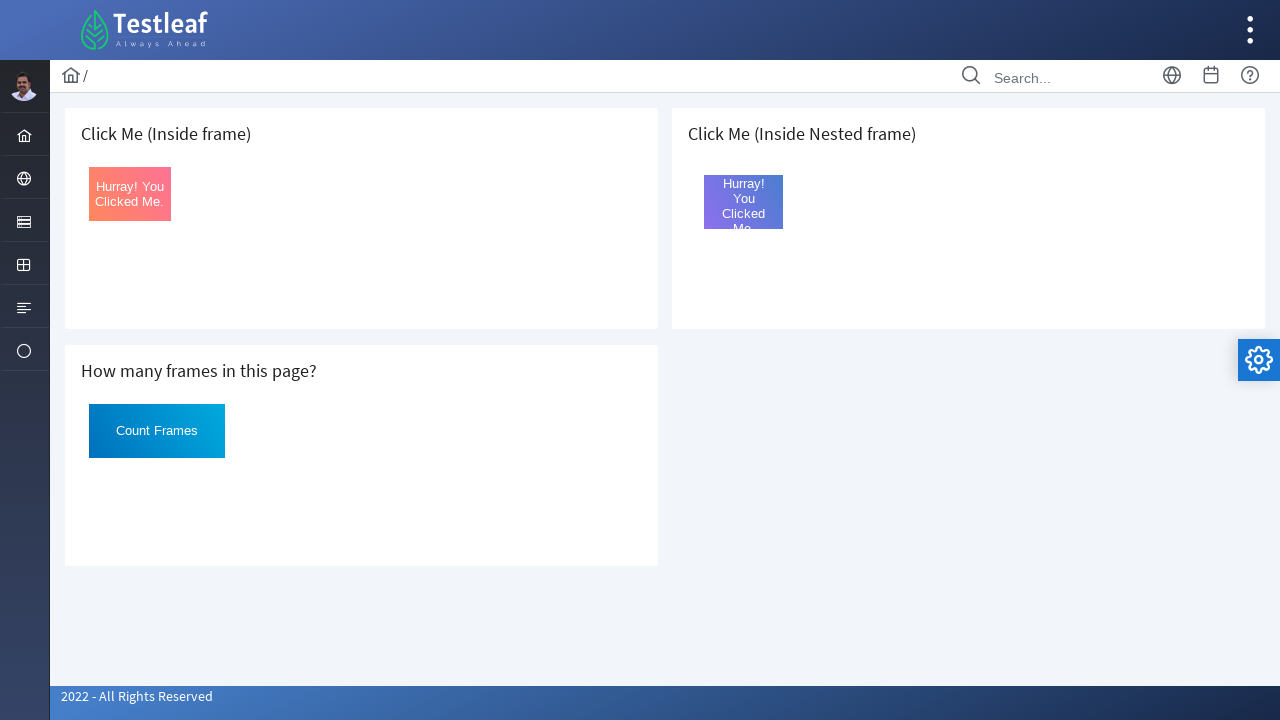